Searches for phone records within a date range and initiates a download of the results

Starting URL: http://wapp.mpce.mp.br/DeconAntiMarketing/visao/con_Telefones.aspx

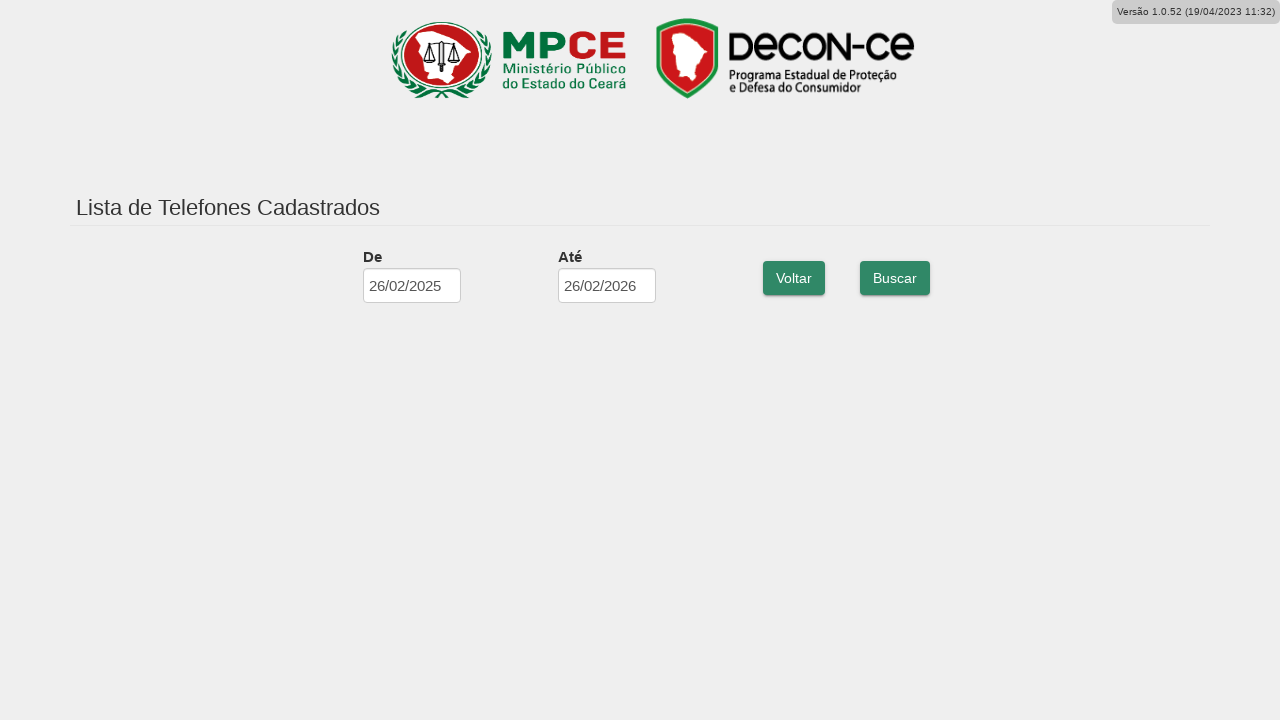

Cleared start date field on #ContentPlaceHolder1_txtDtIni
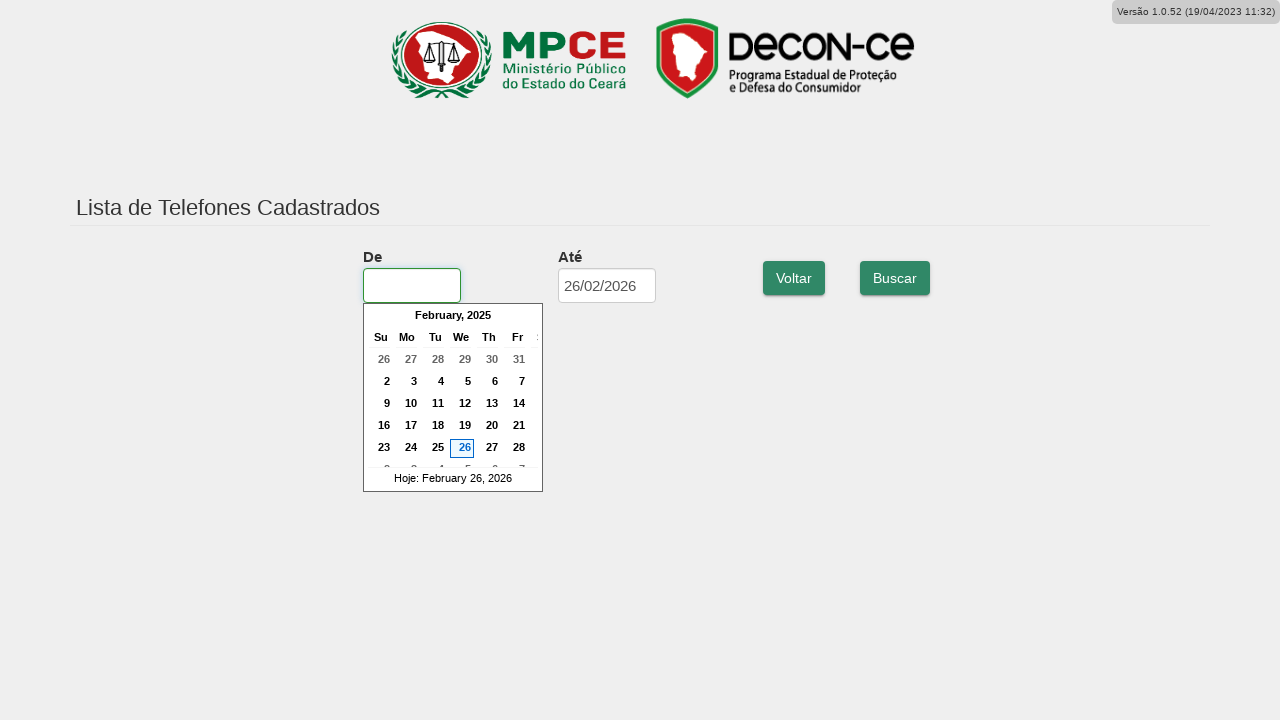

Filled start date field with 01/01/2000 on #ContentPlaceHolder1_txtDtIni
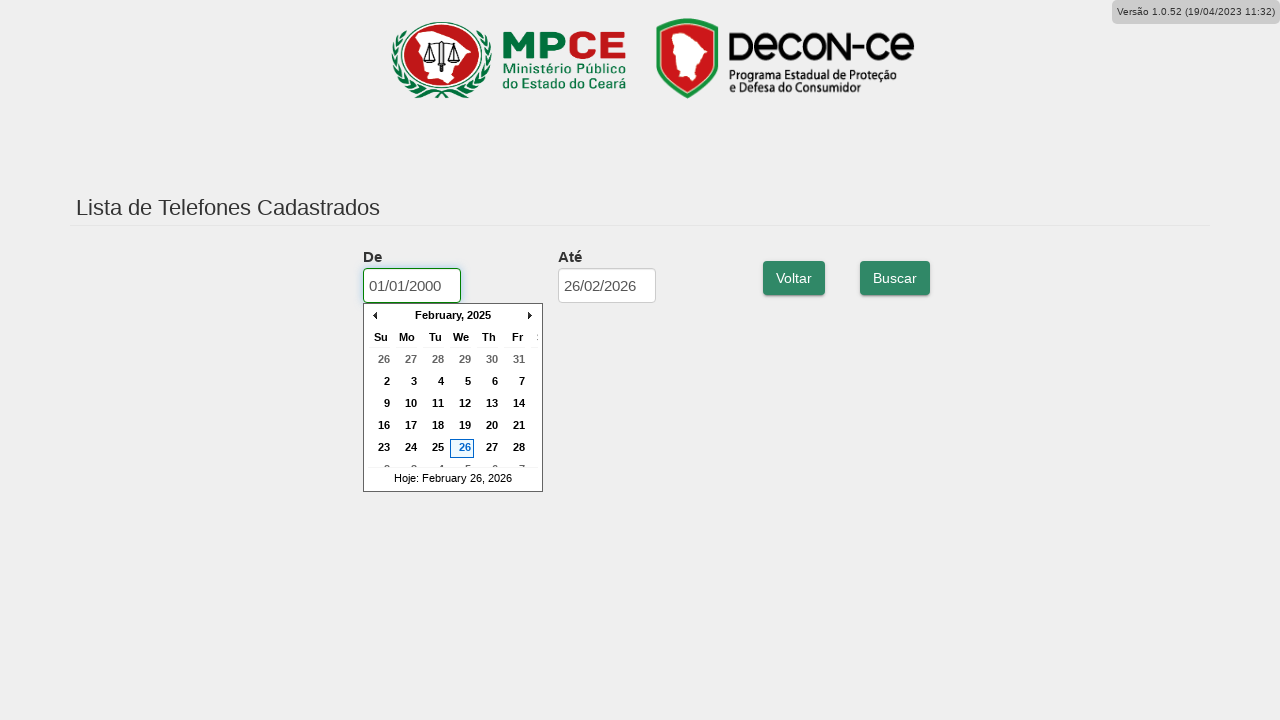

Cleared end date field on #ContentPlaceHolder1_txtDtFim
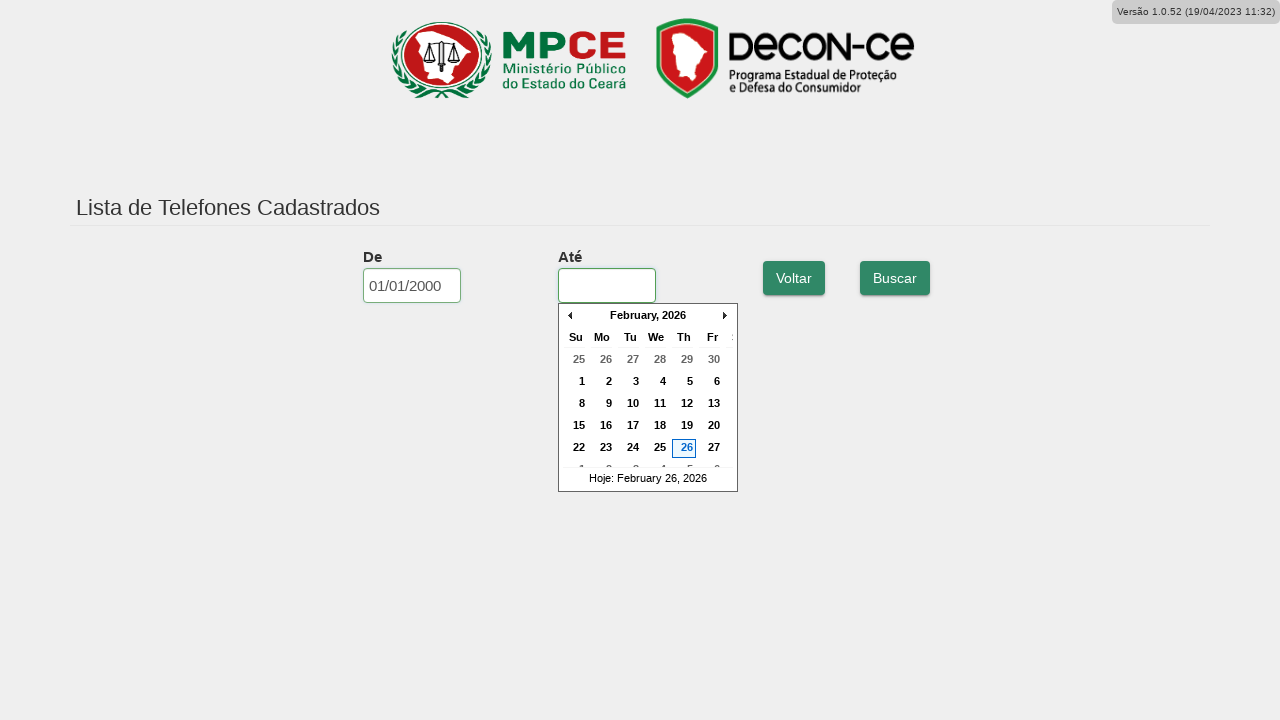

Filled end date field with 28/02/2024 on #ContentPlaceHolder1_txtDtFim
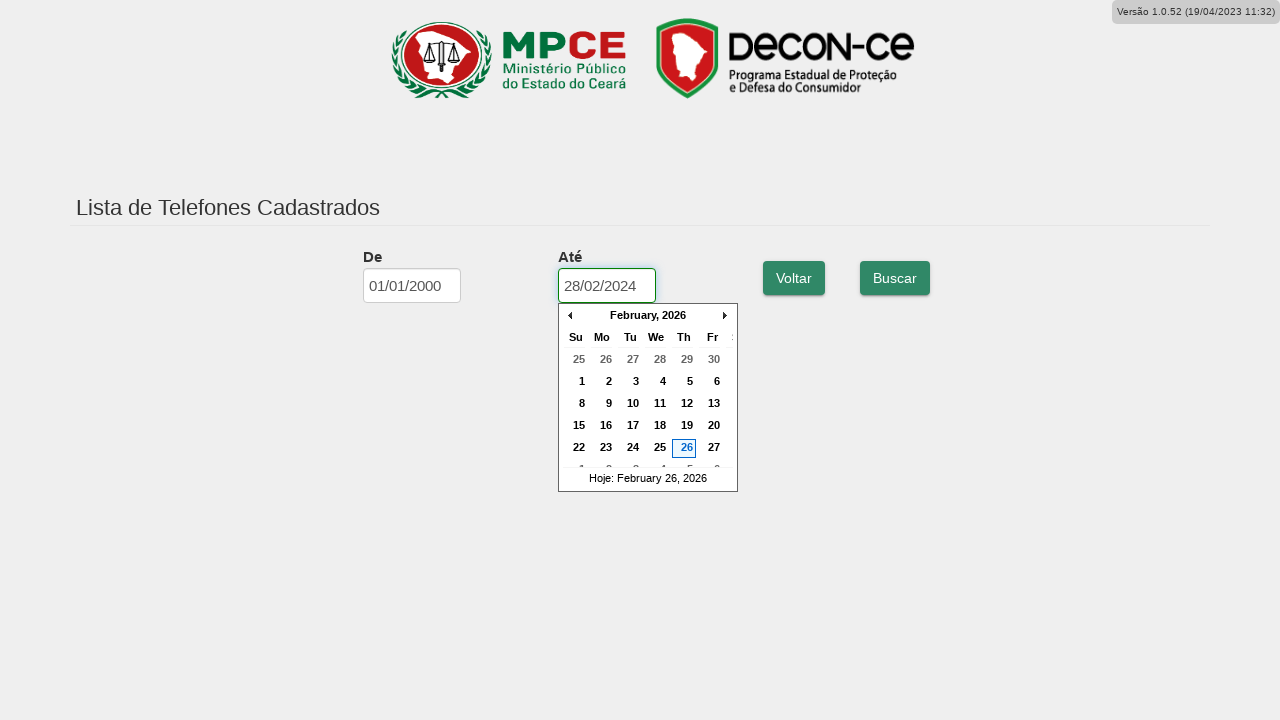

Clicked search button to query phone records within date range at (895, 278) on #ContentPlaceHolder1_btnBuscar
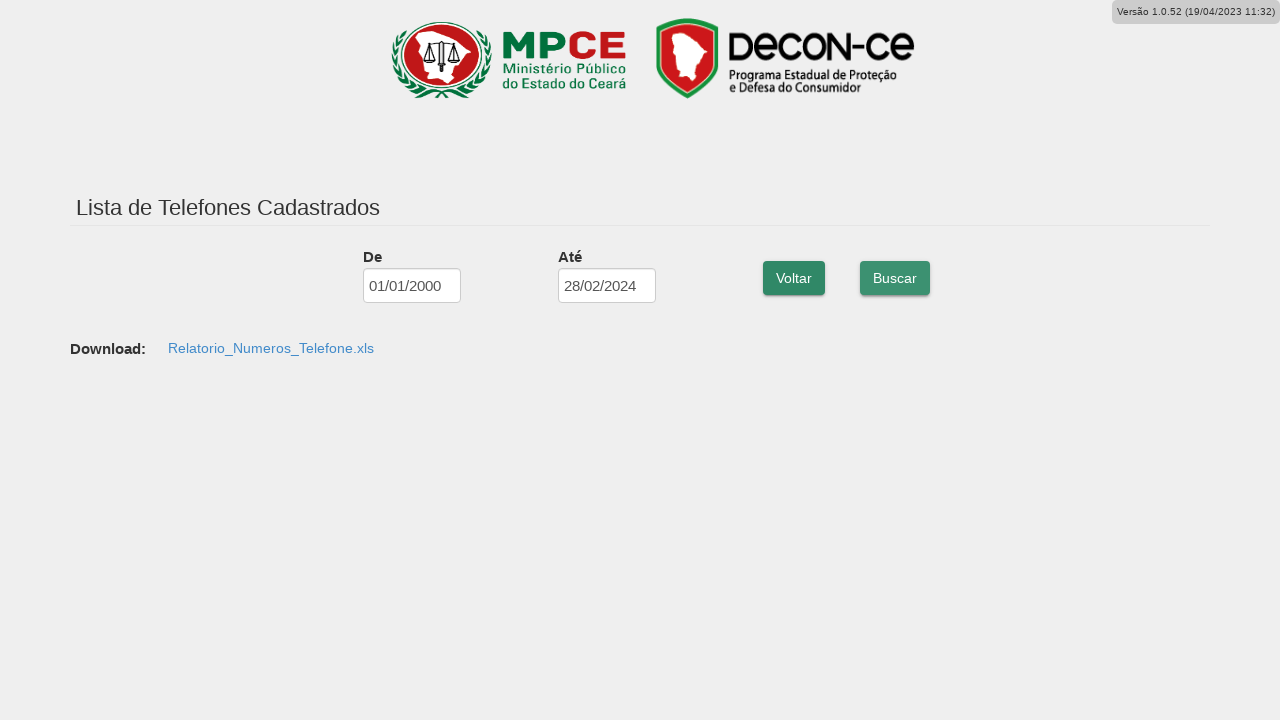

Download link appeared and is visible
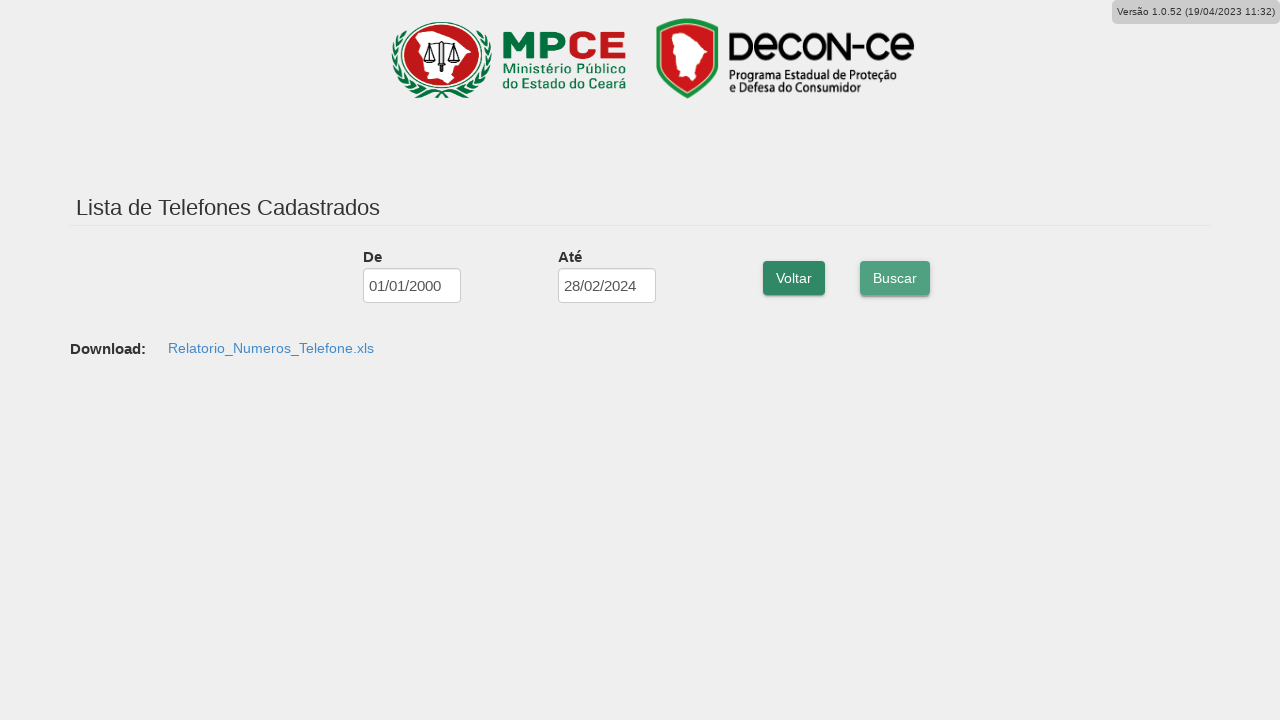

Clicked download link to initiate results download at (270, 348) on #ContentPlaceHolder1_lbDown
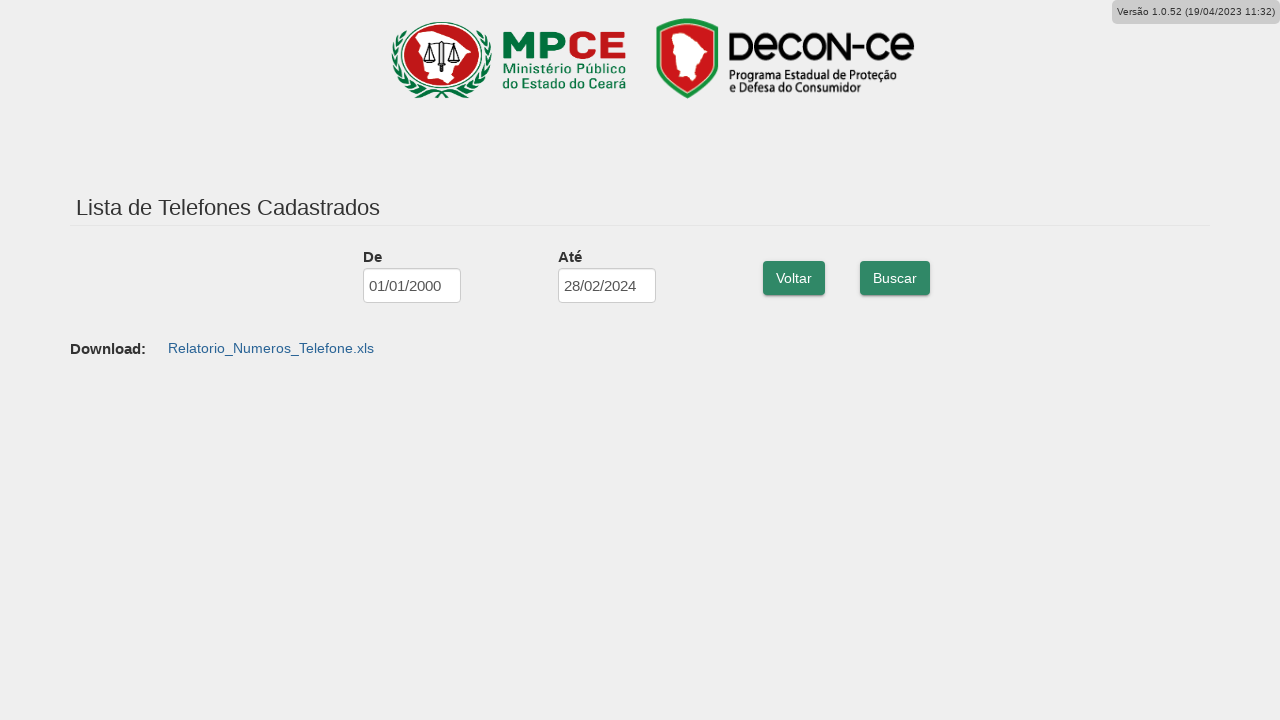

Waited 10 seconds for download to complete
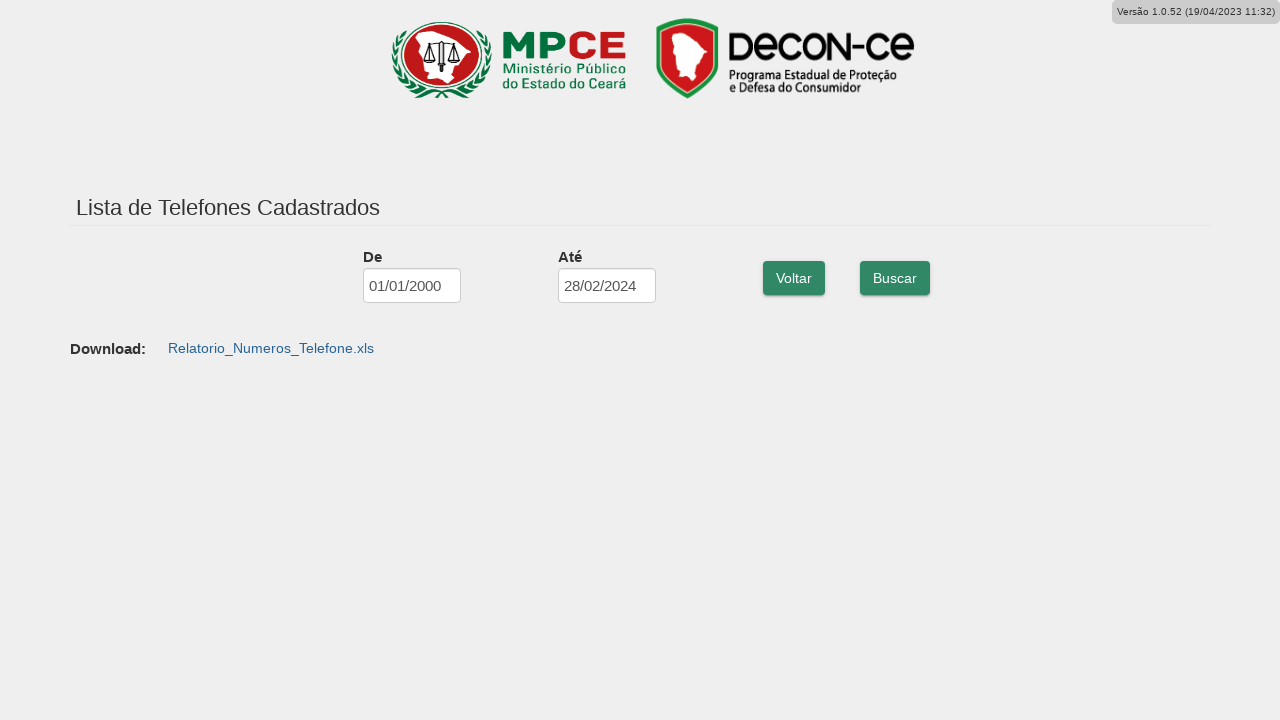

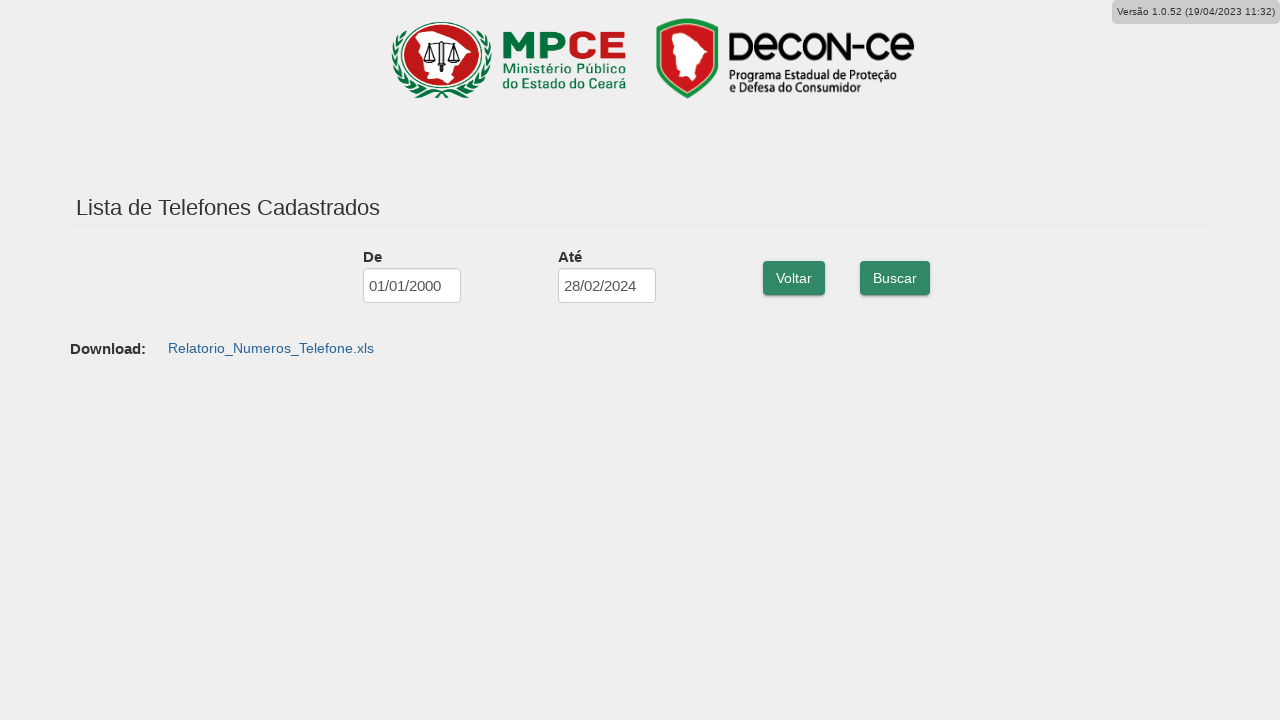